Tests WIPO PatentScope search functionality by searching for patents by IPC code, filtering by China region, and navigating through paginated results.

Starting URL: https://patentscope.wipo.int/search/en/result.jsf?query=IC:"G06F"

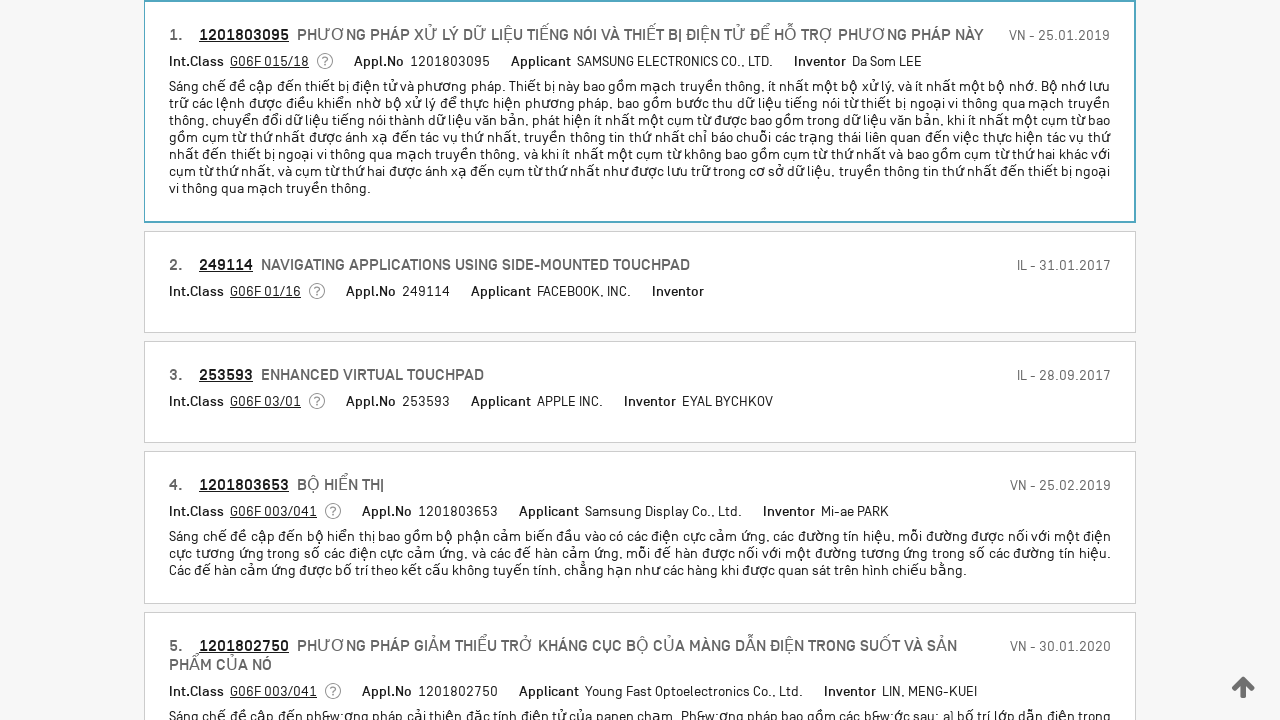

Search results page loaded with filter field visible
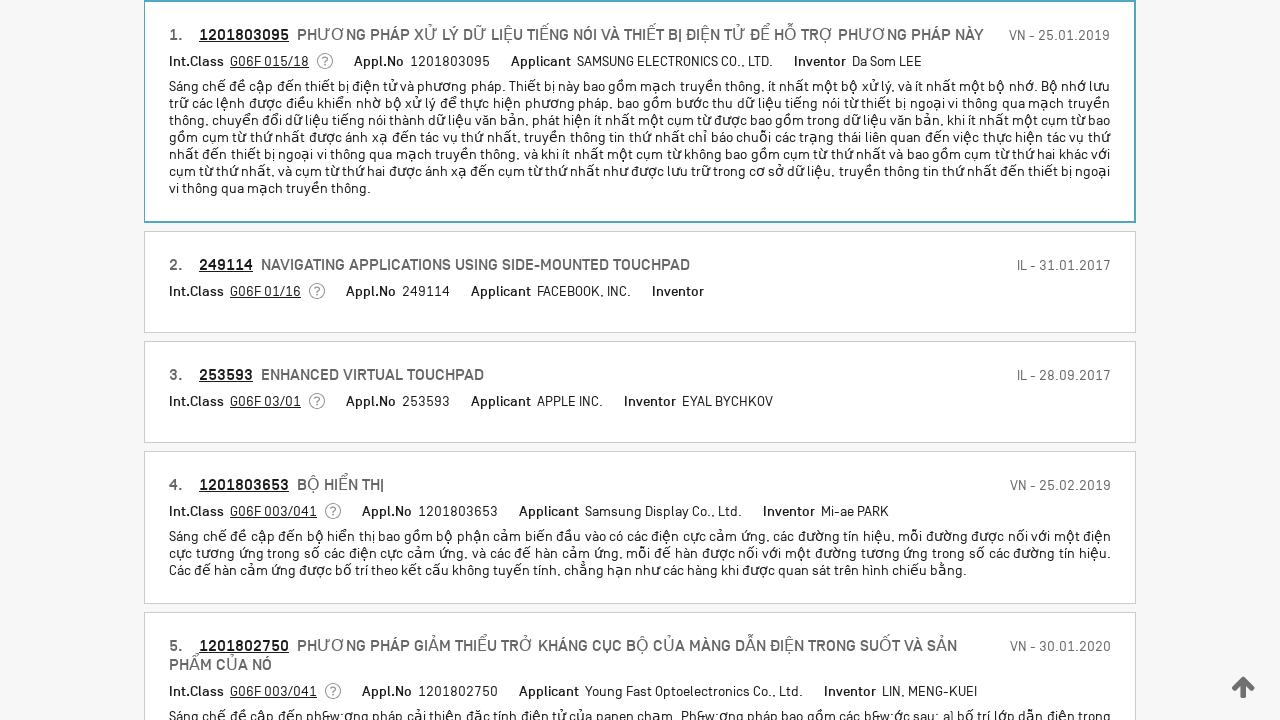

Clicked on field label to open filter options at (314, 289) on .ps-field--label
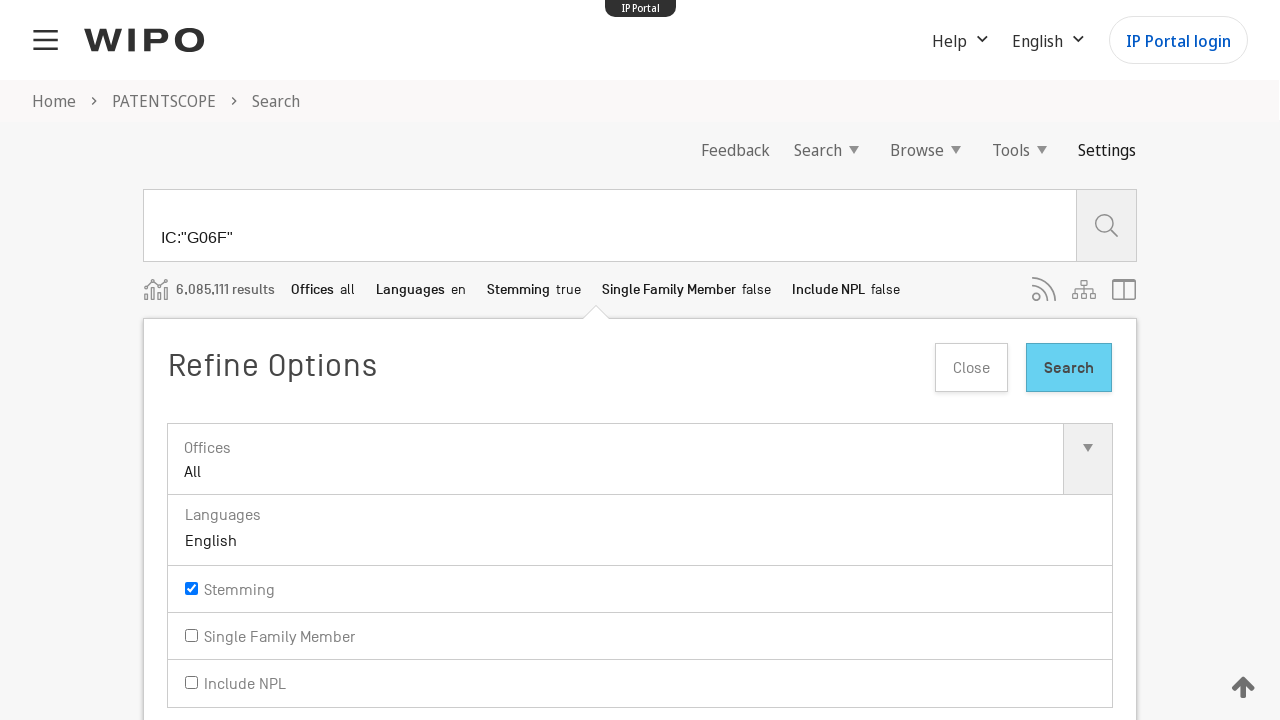

Office input field became visible
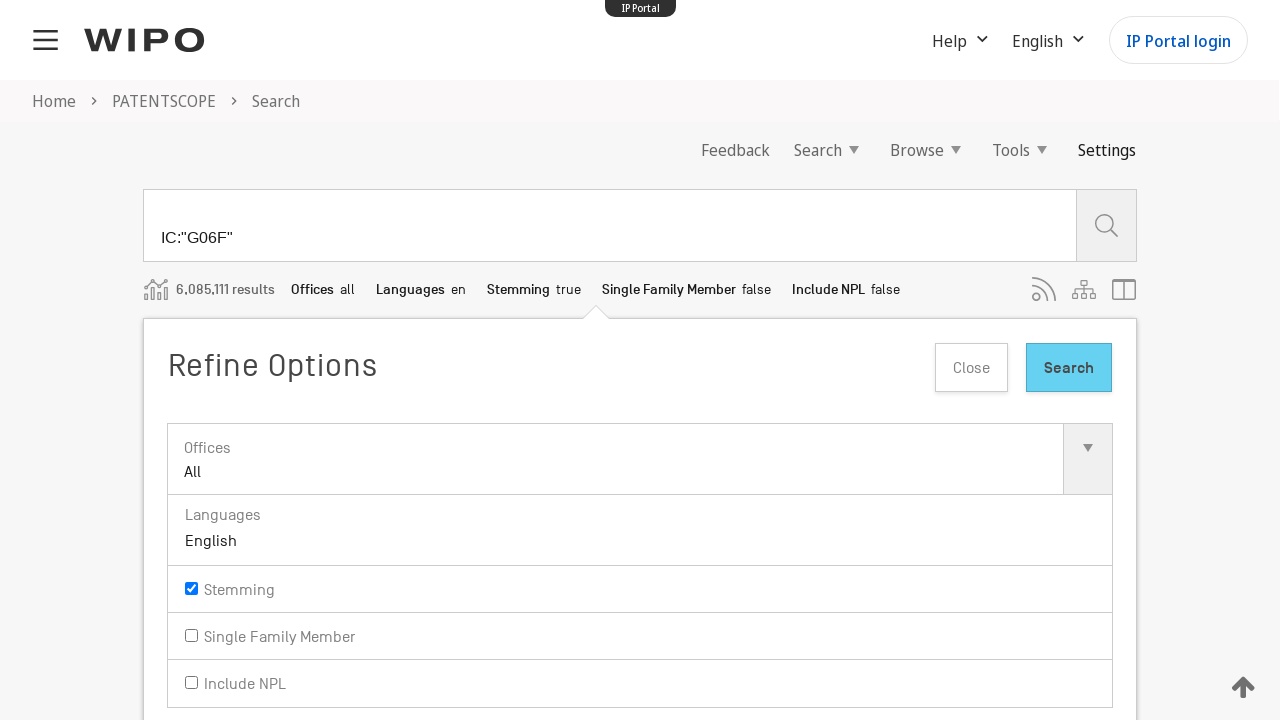

Clicked on office input to open country selection dropdown at (640, 460) on .ps-office--input
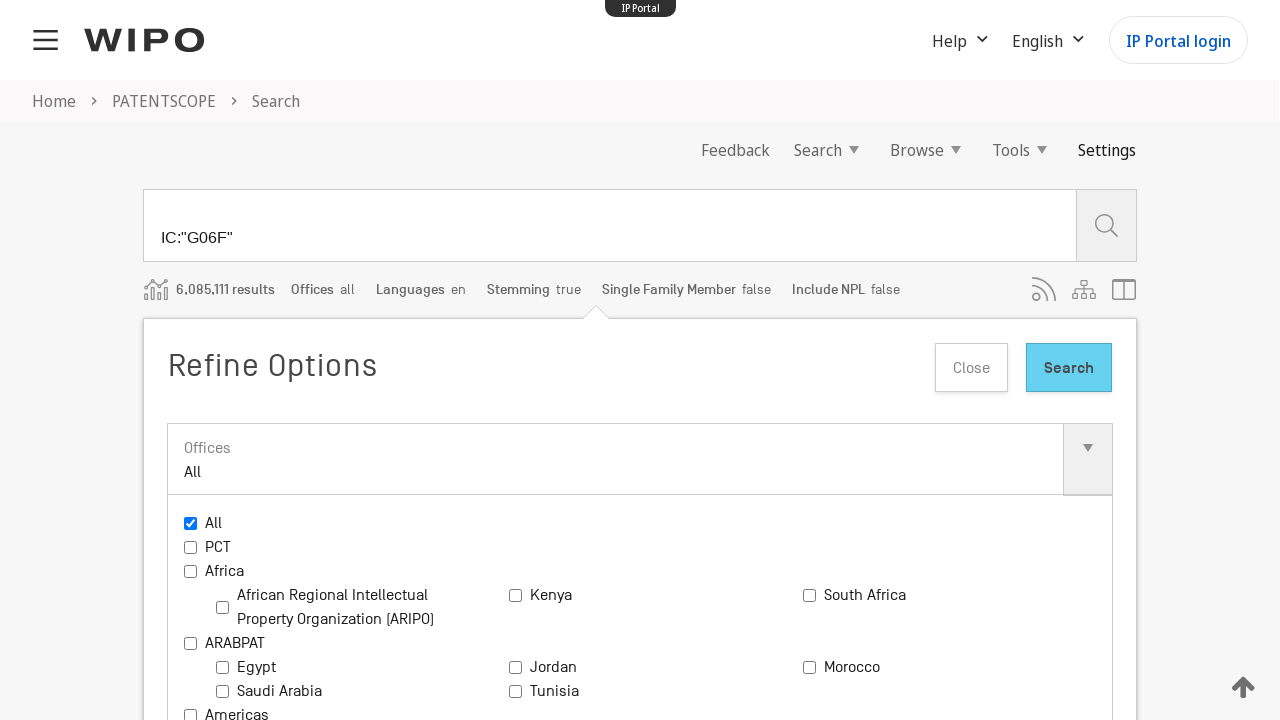

Country options dropdown appeared
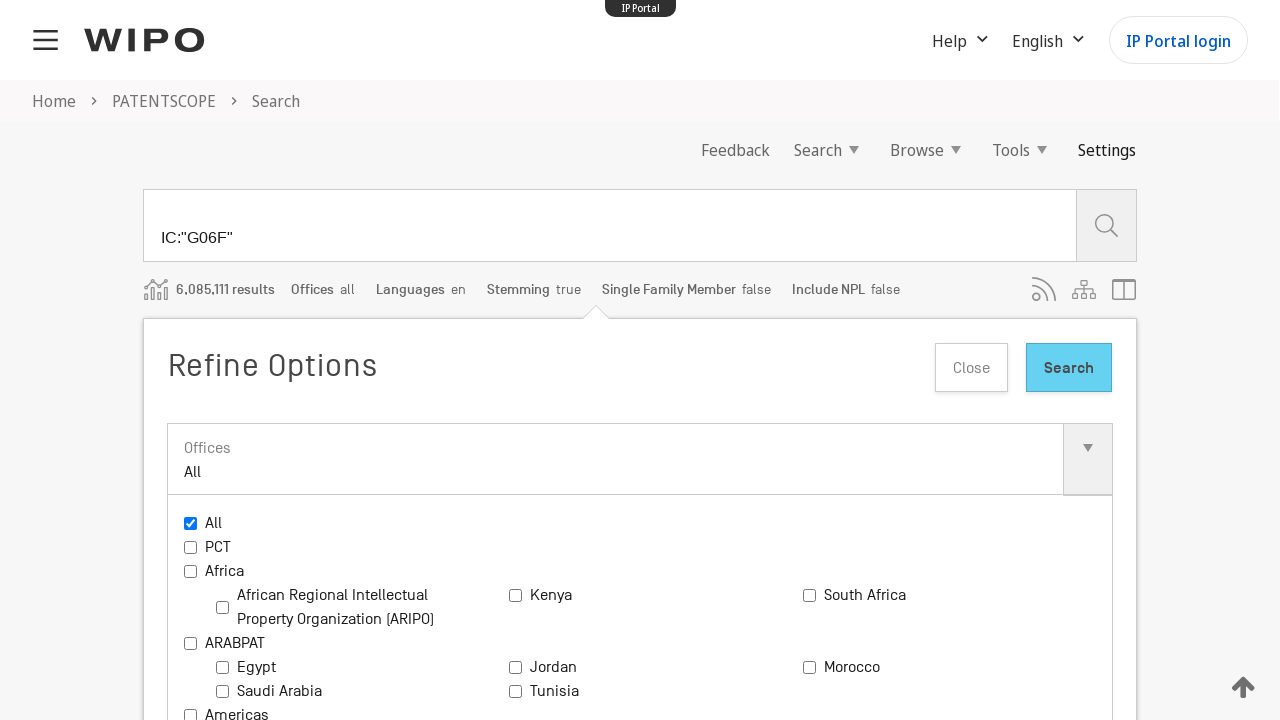

Selected China from country options at (809, 360) on .ps-office--options--item >> internal:has-text="China"i >> input
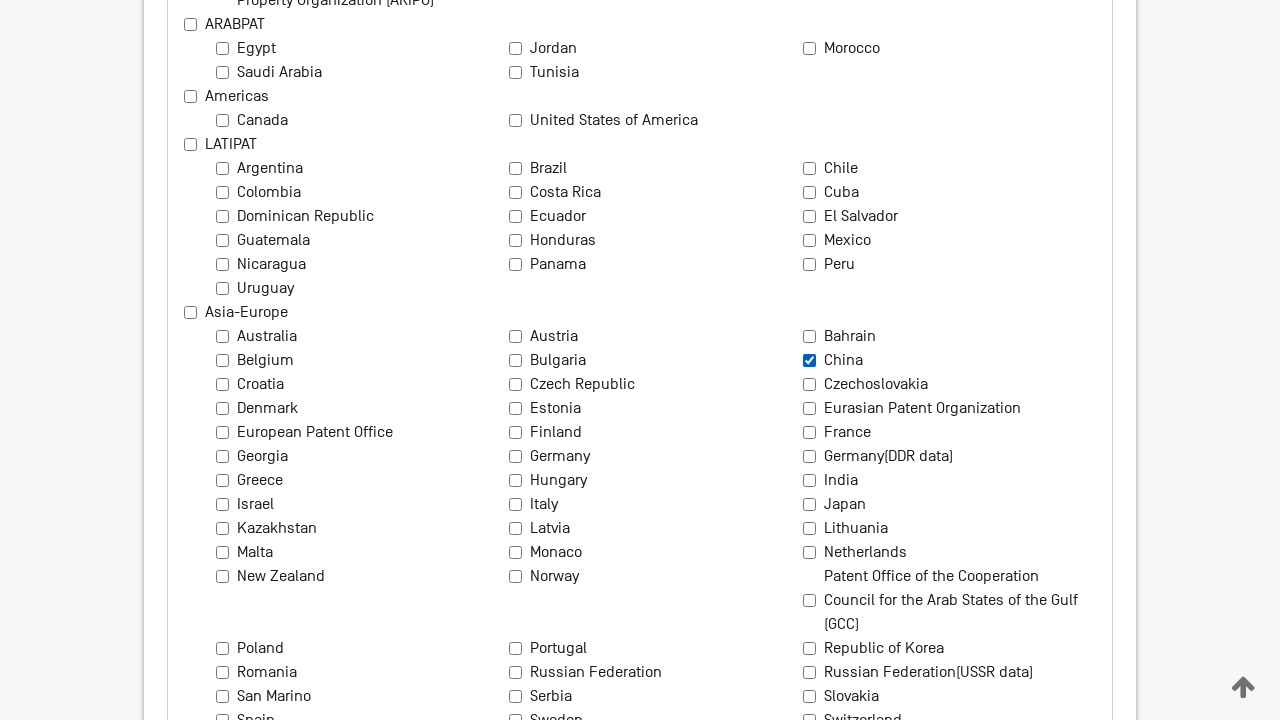

Clicked Search button to apply China region filter at (1069, 360) on .b-button.b-button--is-type_primary:has-text('Search')
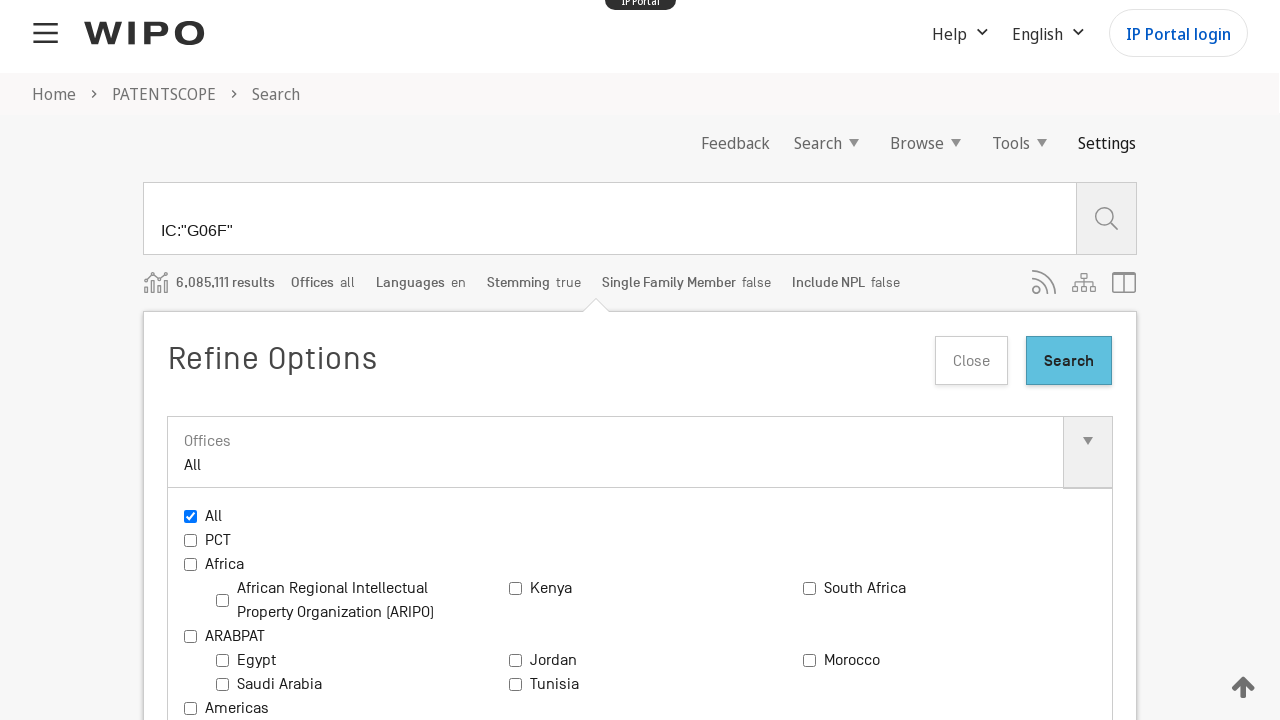

Filtered search results loaded for China region
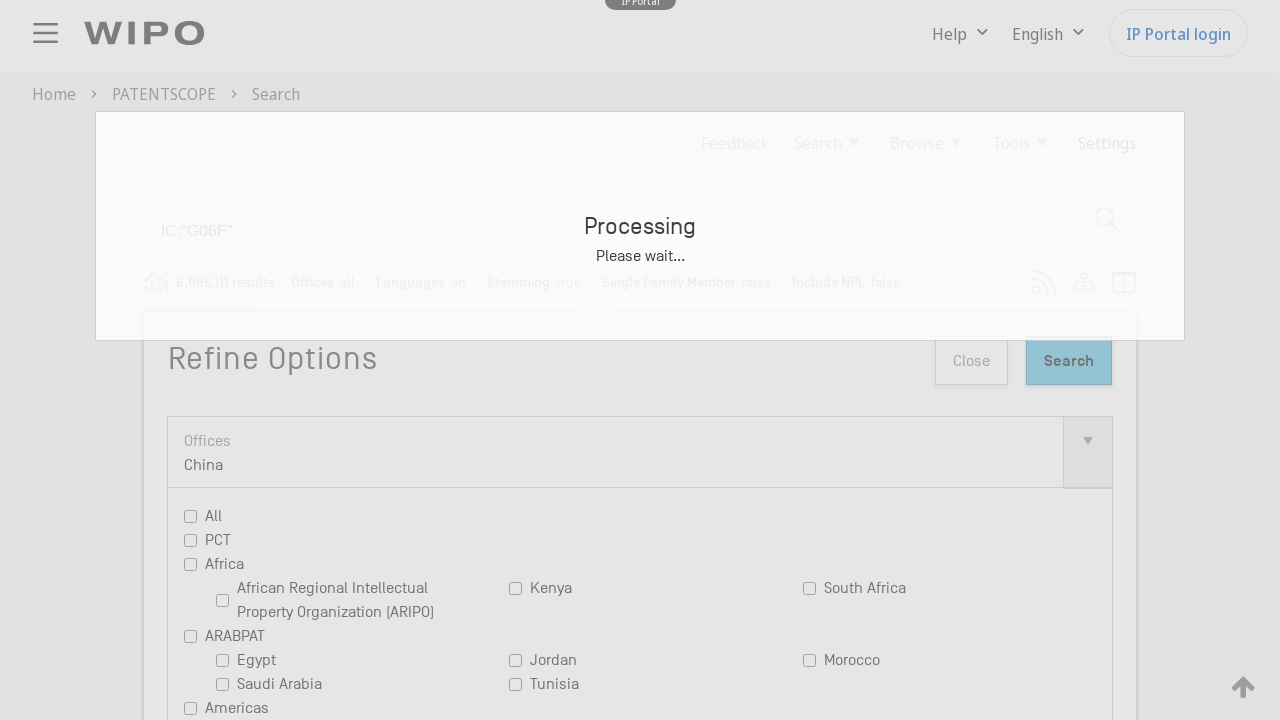

Pagination controls became visible on results page
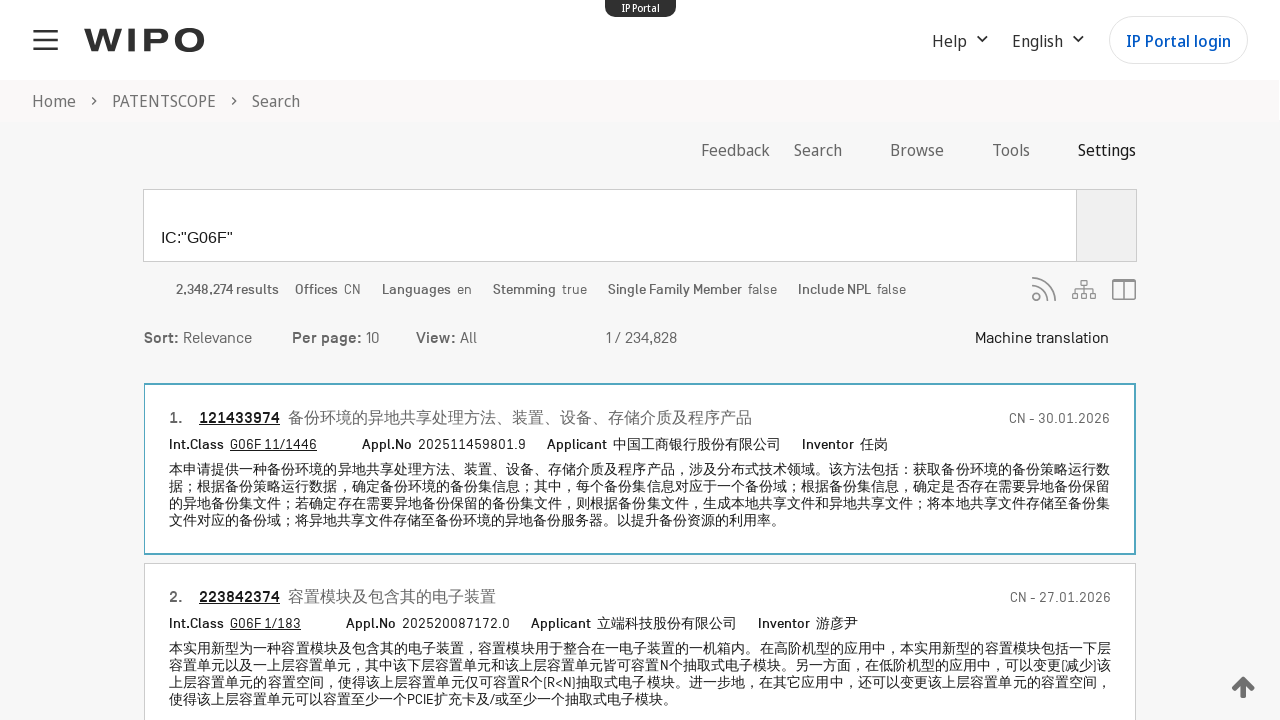

Clicked next page button to navigate to page 2 at (717, 338) on .chevron-right-icon >> nth=0
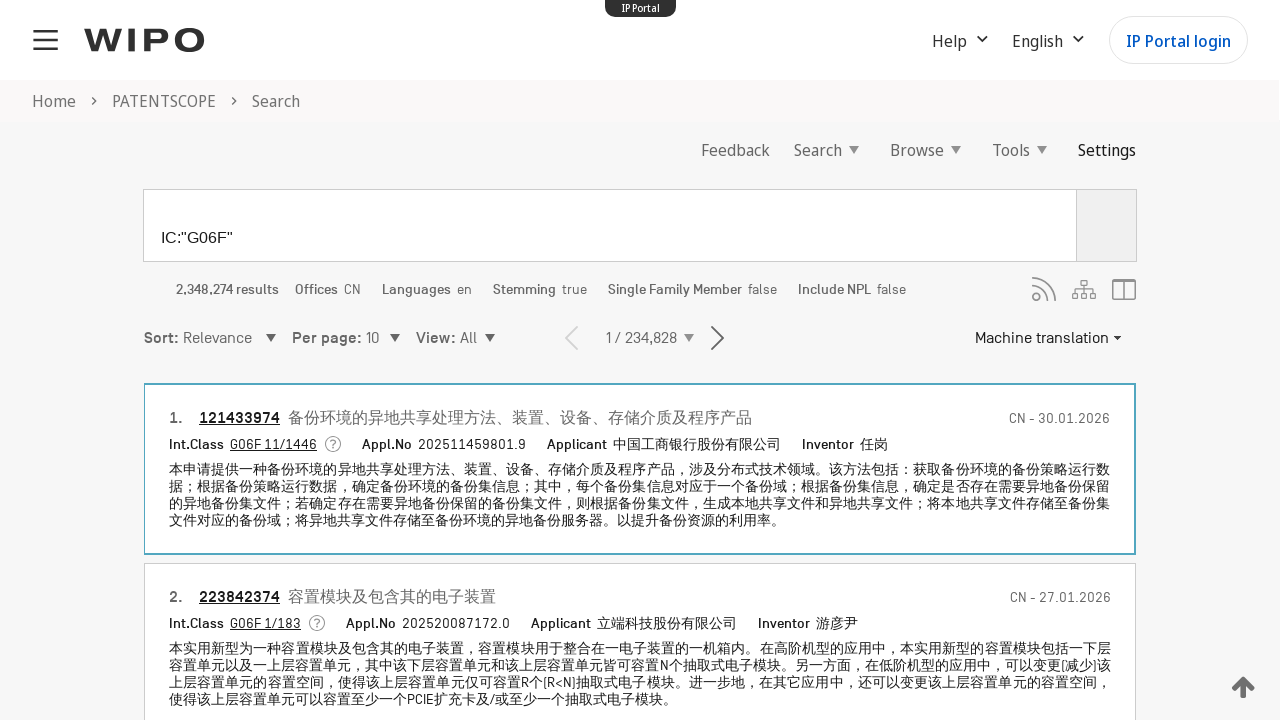

Next page results loaded successfully
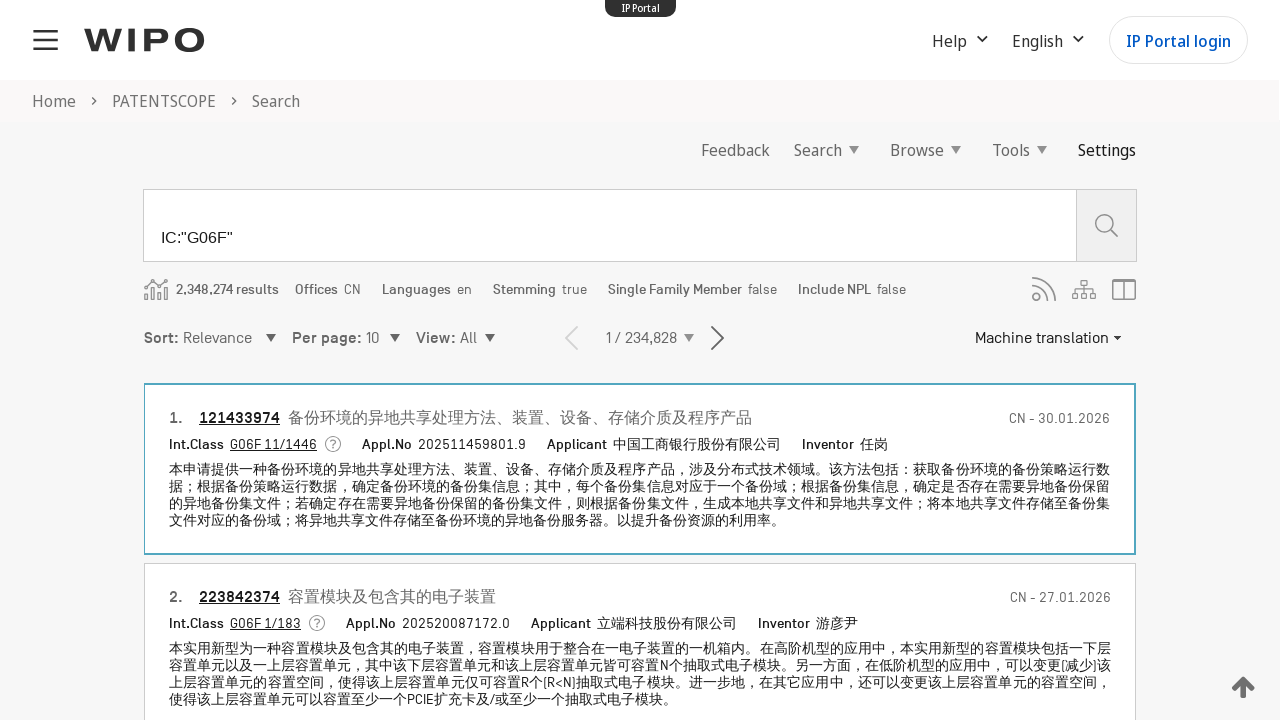

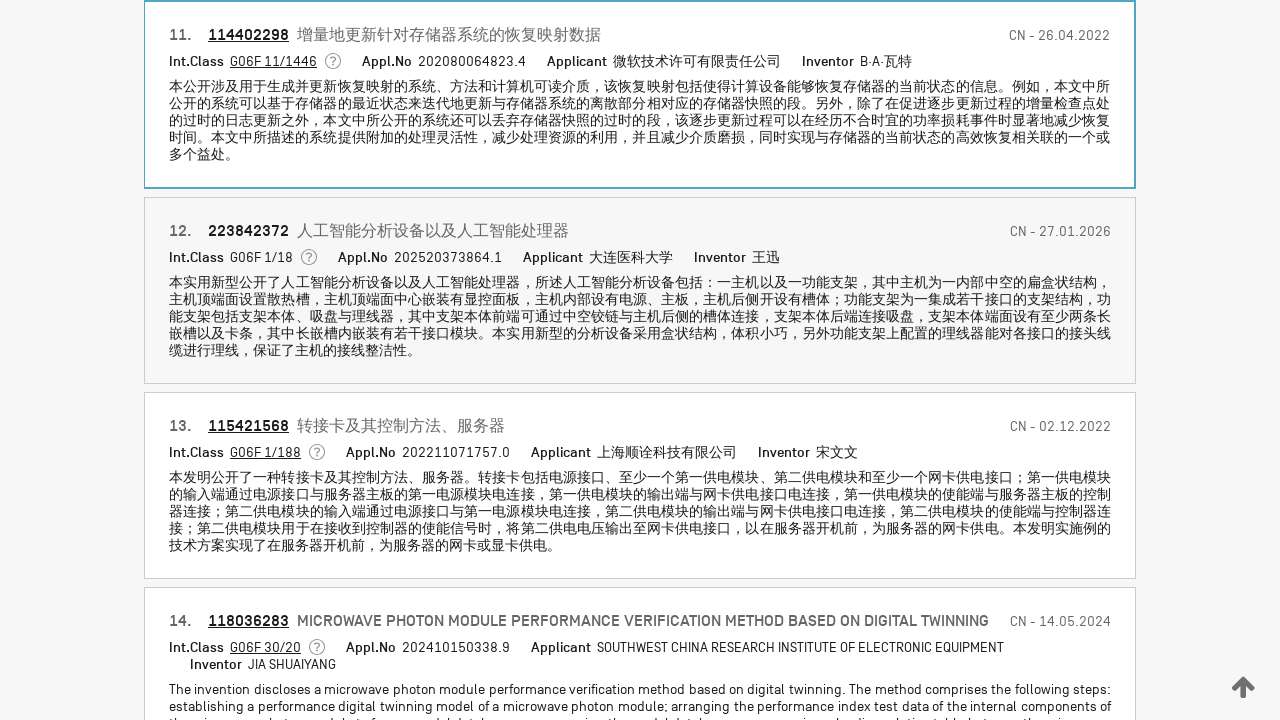